Tests shoe store ordering system with a size smaller than available range and verifies error message

Starting URL: https://lm.skillbox.cc/qa_tester/module03/practice1/

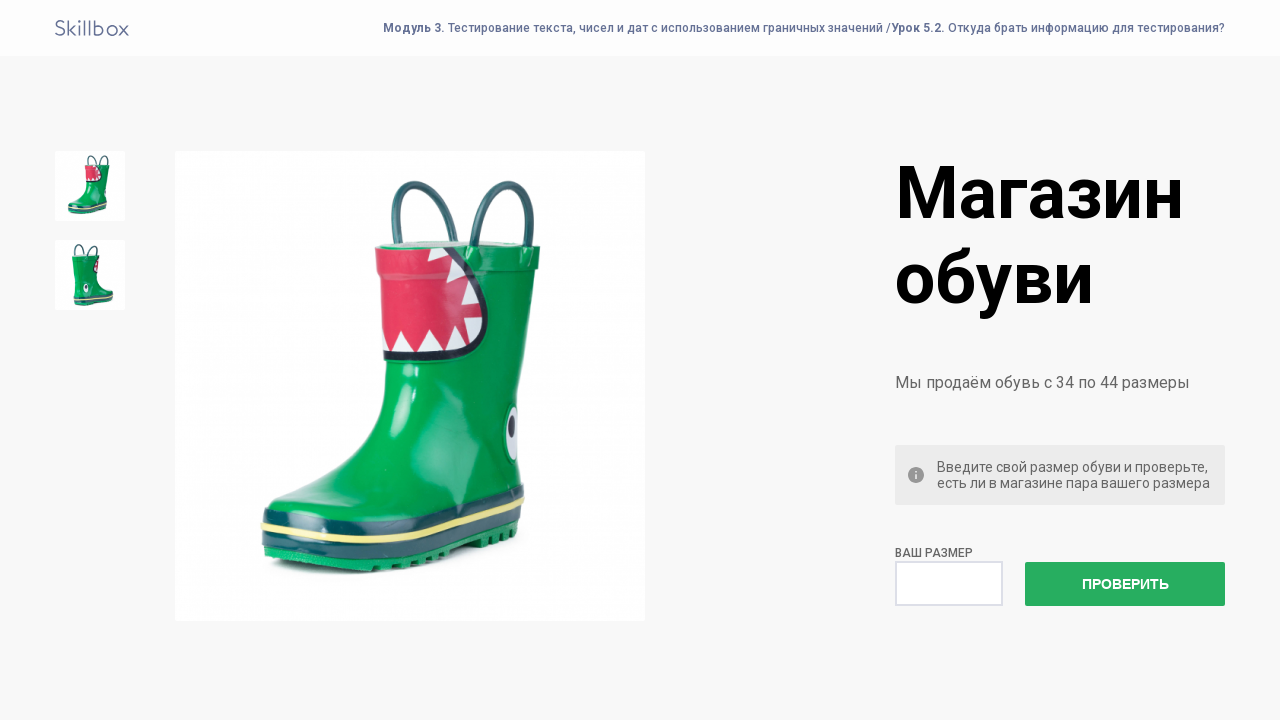

Entered shoe size 32 (smaller than available range) on #size
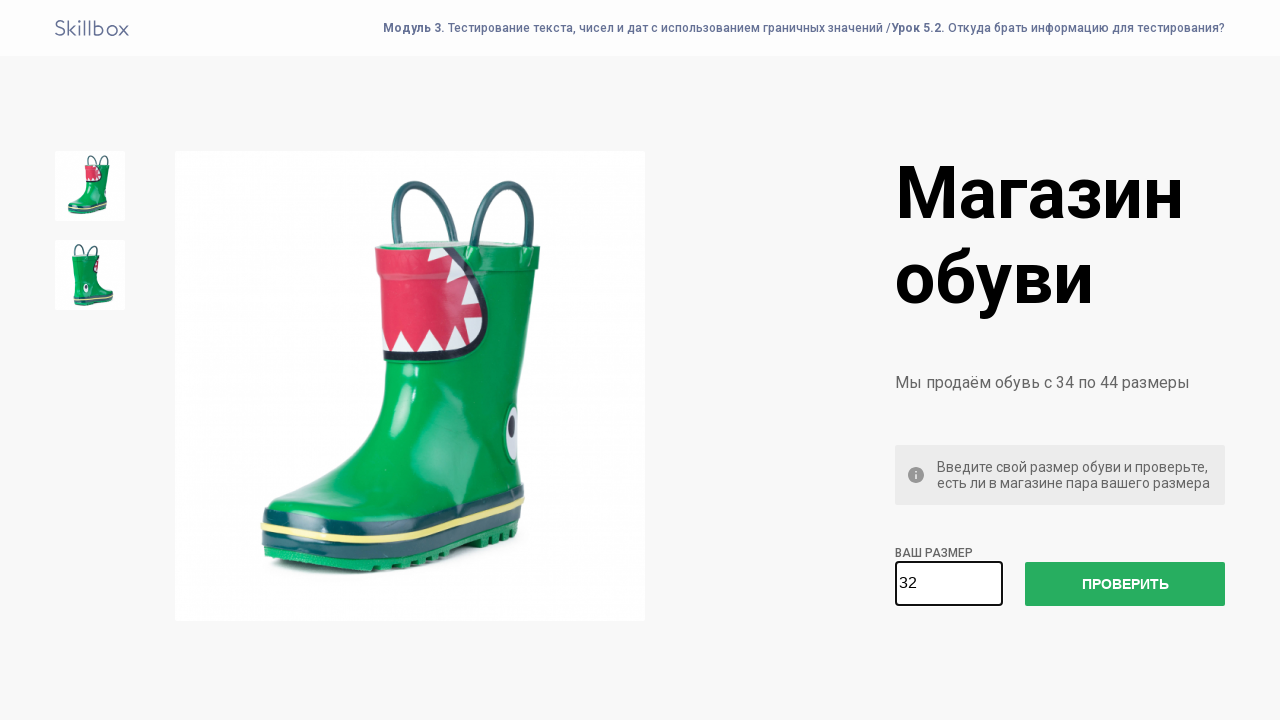

Clicked order button at (1125, 584) on button
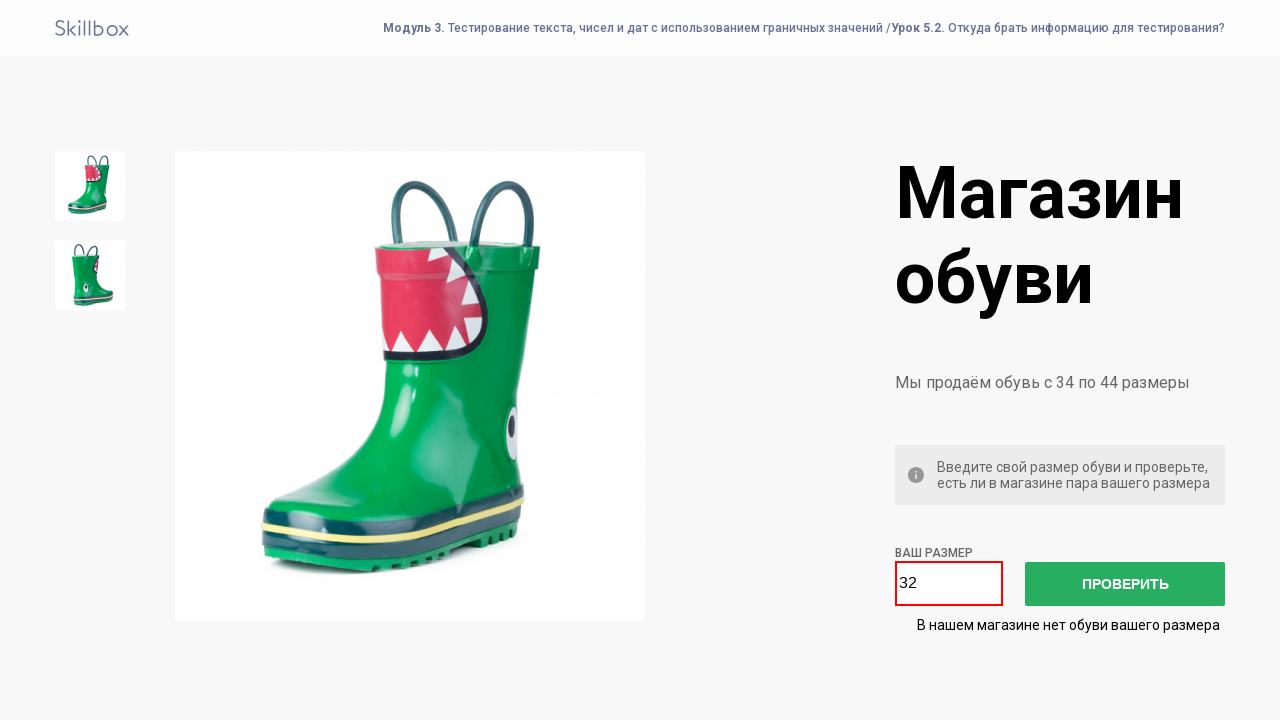

Error message appeared for invalid shoe size
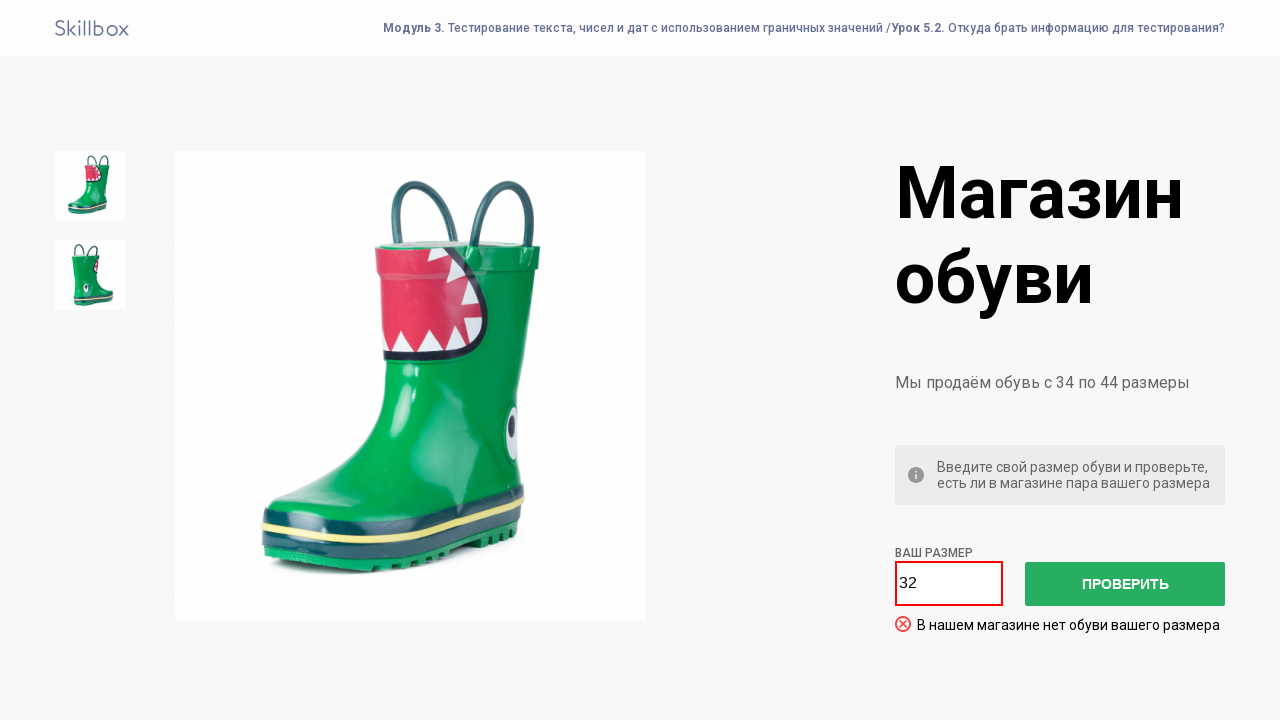

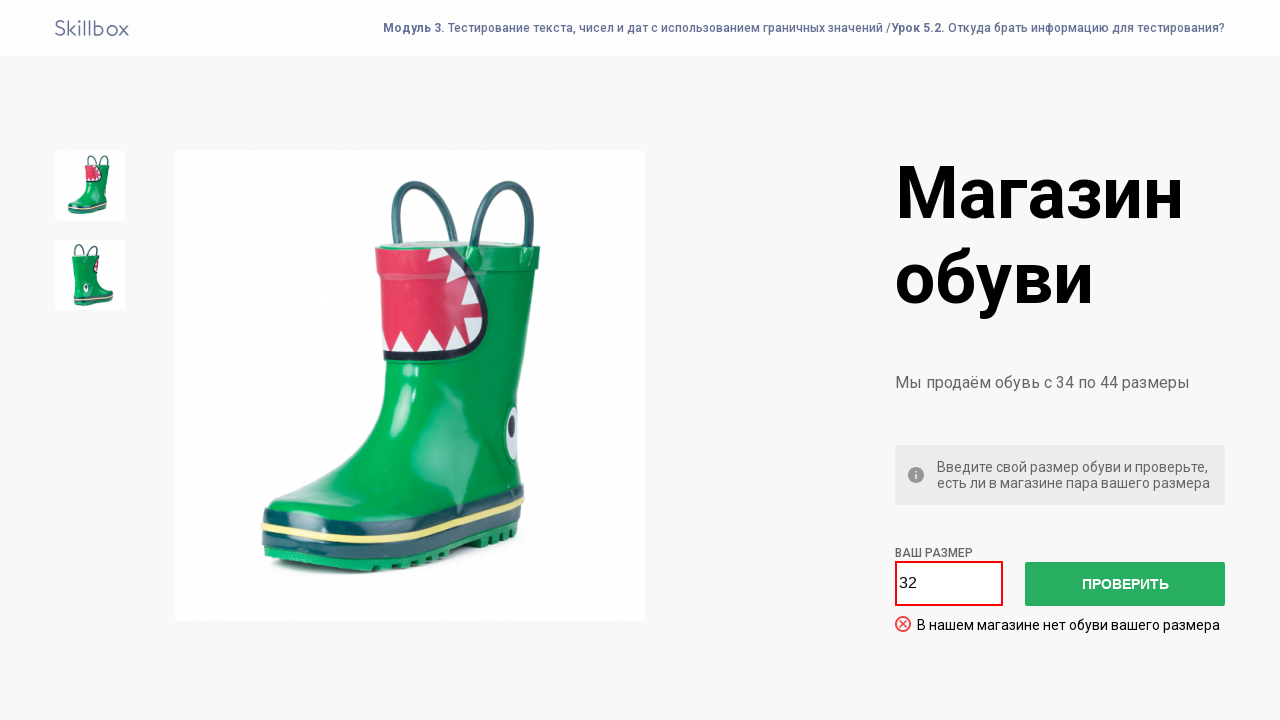